Tests drag and drop functionality by dragging element A to element B's position

Starting URL: https://the-internet.herokuapp.com/drag_and_drop

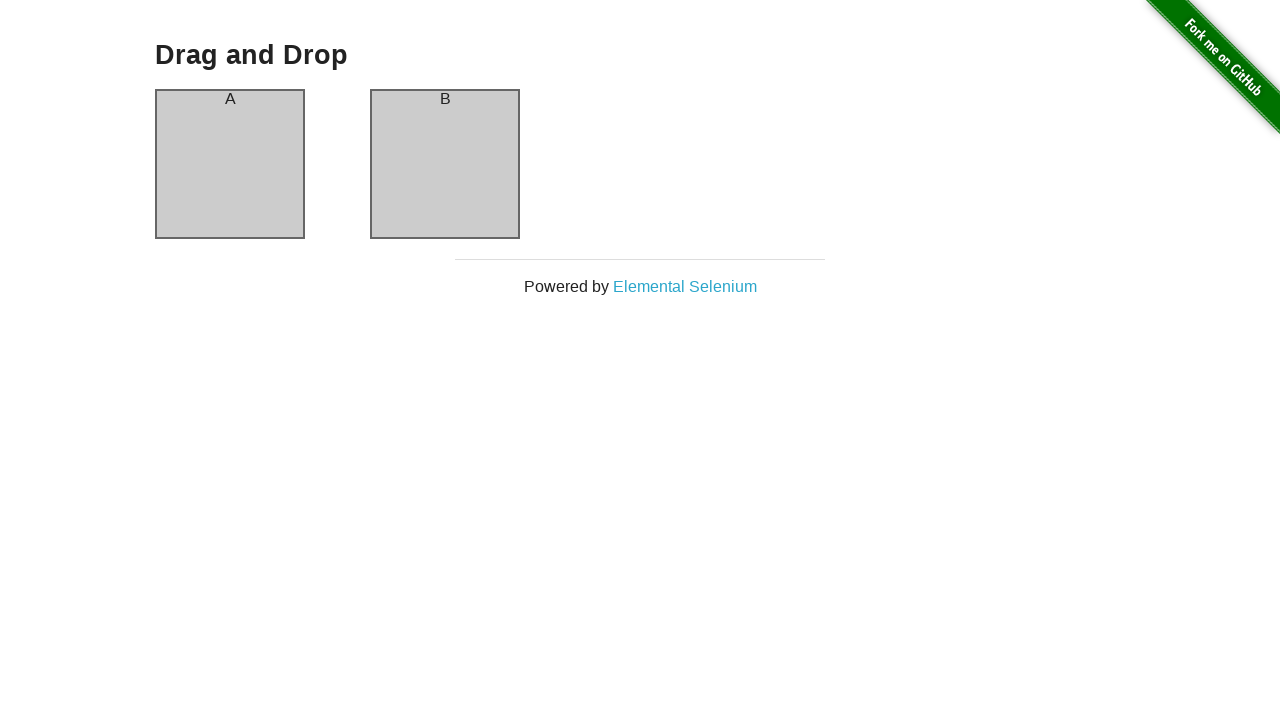

Located source element (column-a) for drag operation
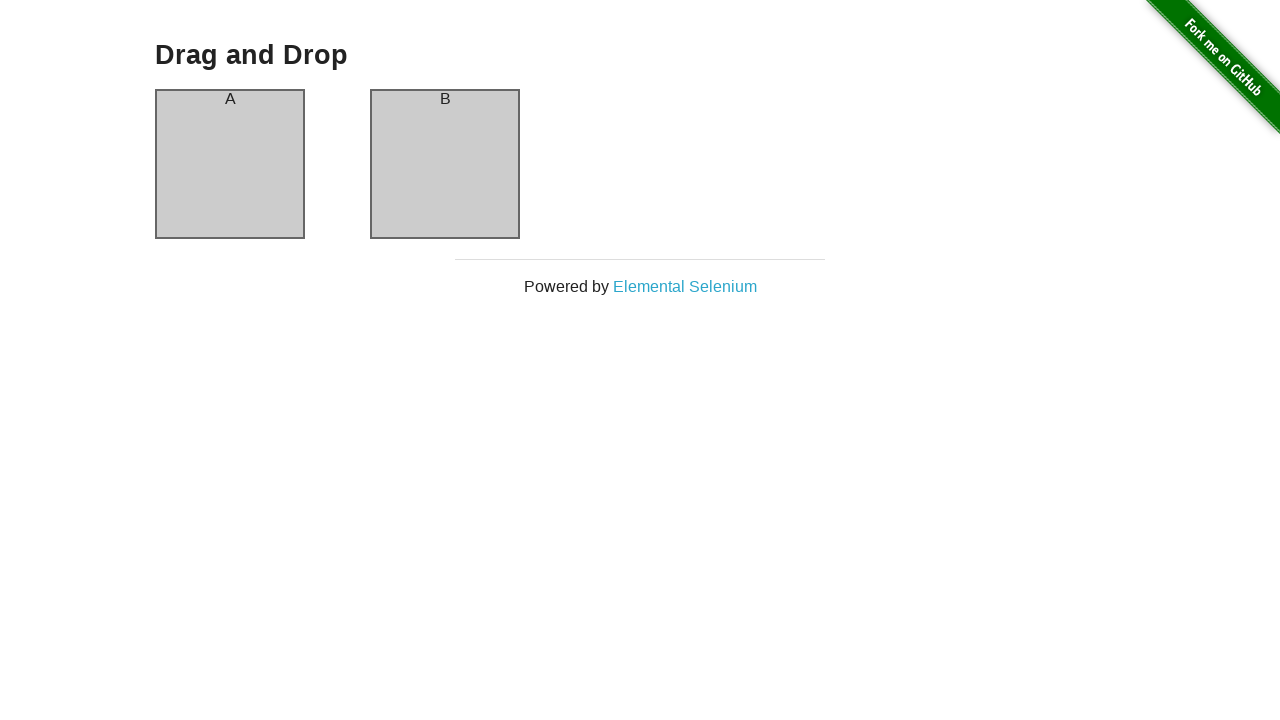

Located target element (column-b) for drop operation
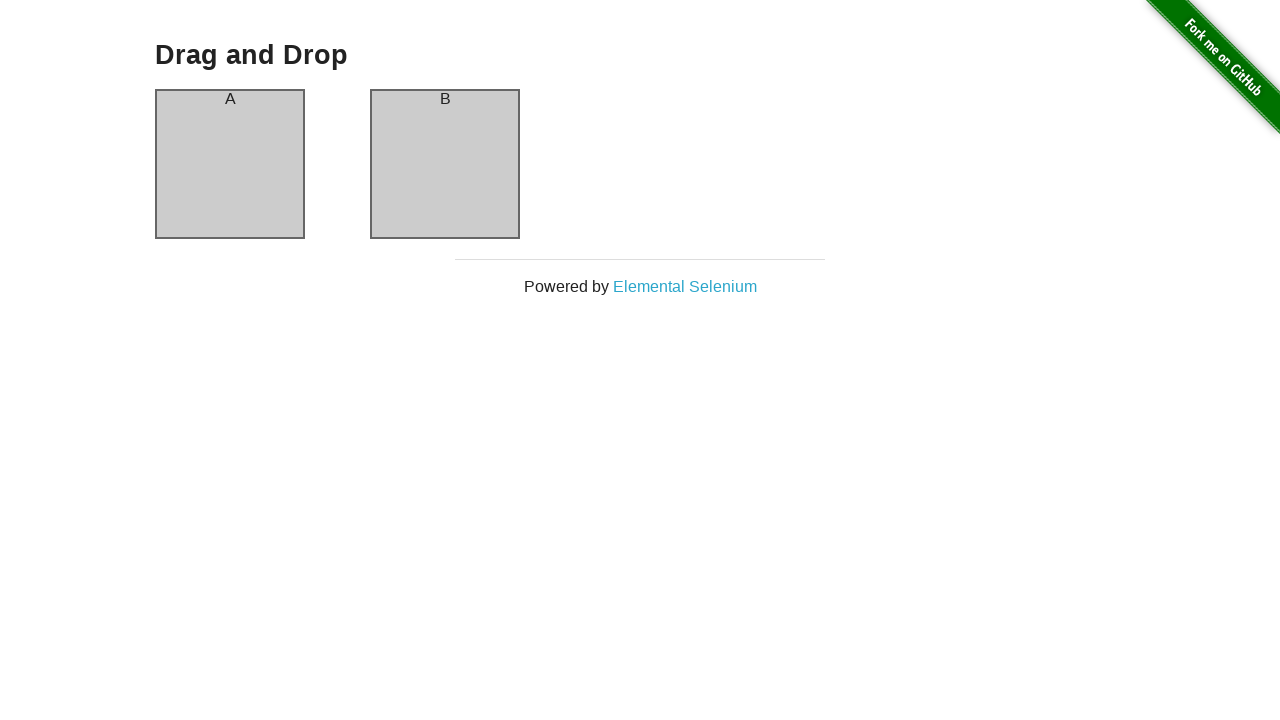

Dragged element A (column-a) to element B (column-b) position at (445, 164)
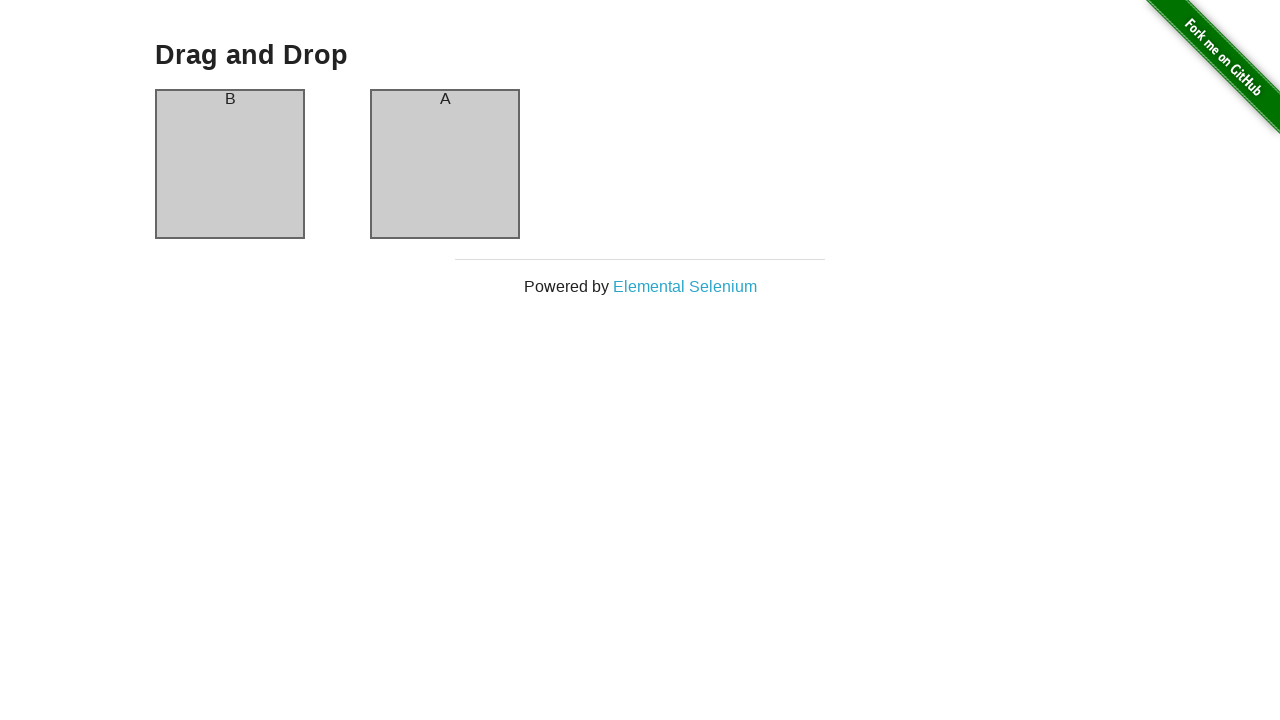

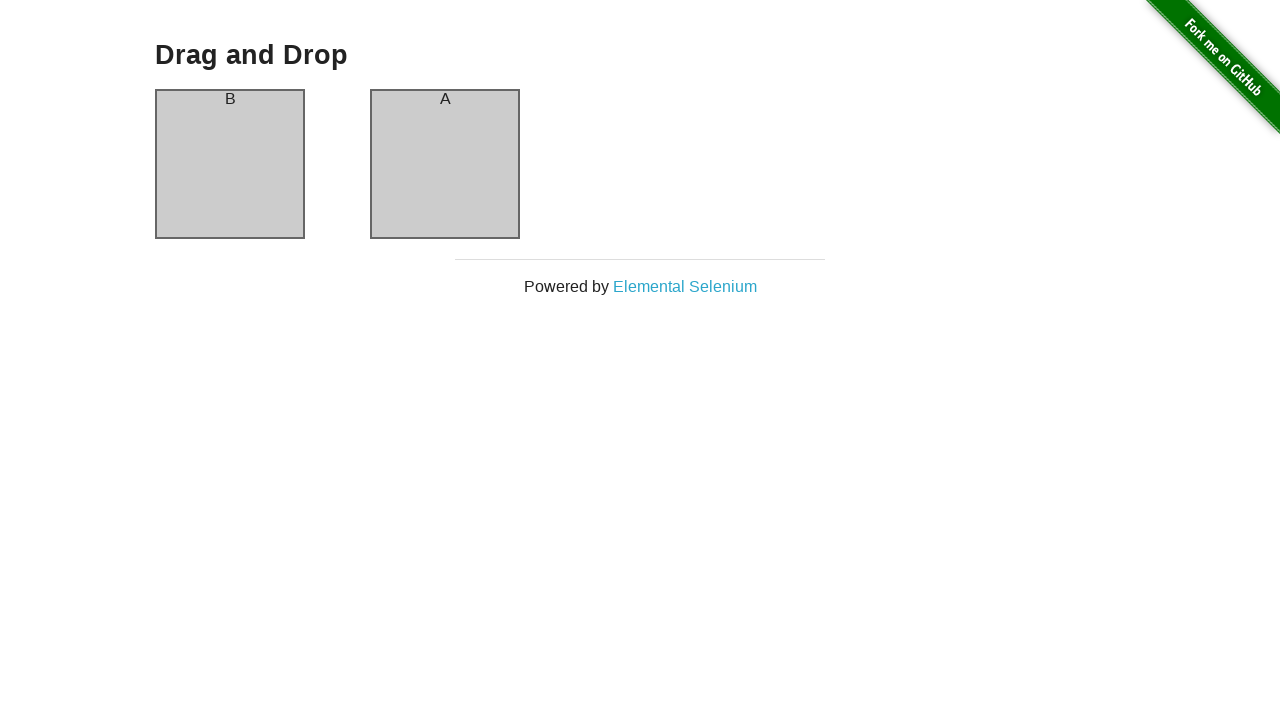